Tests that the homepage loads correctly by verifying the page title is "Home - SHOP"

Starting URL: https://shop.polymer-project.org

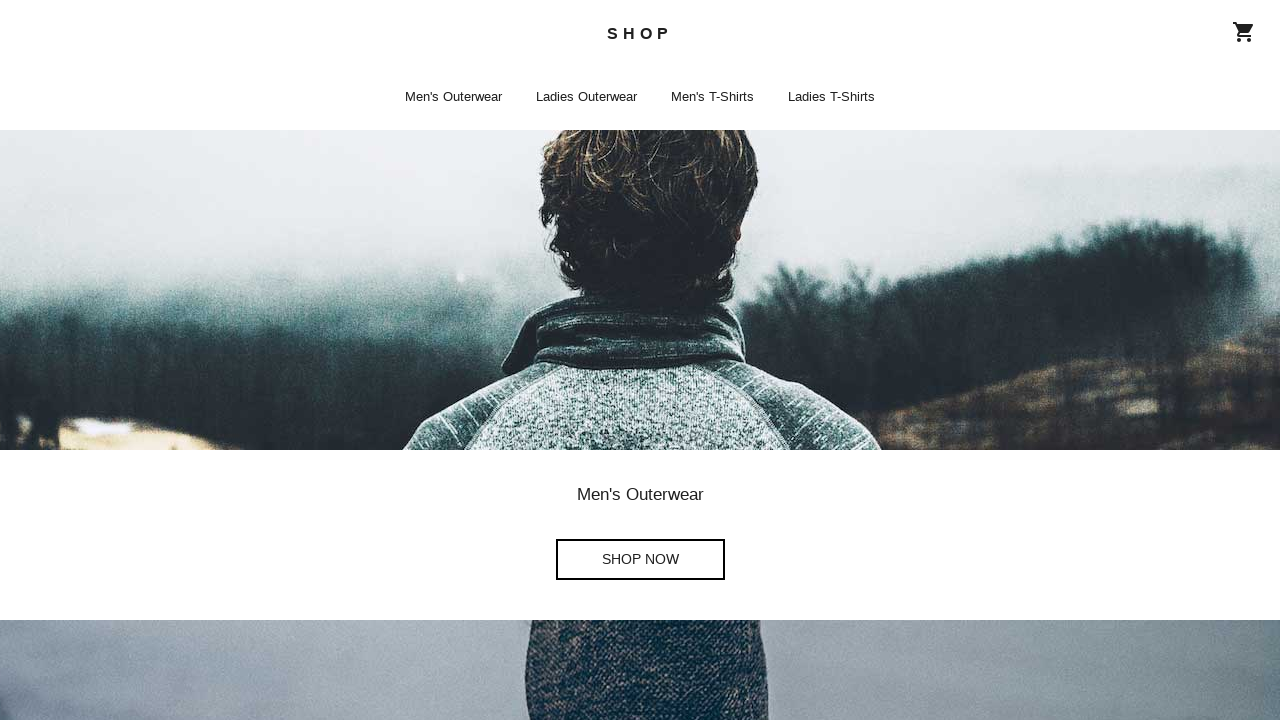

Navigated to https://shop.polymer-project.org
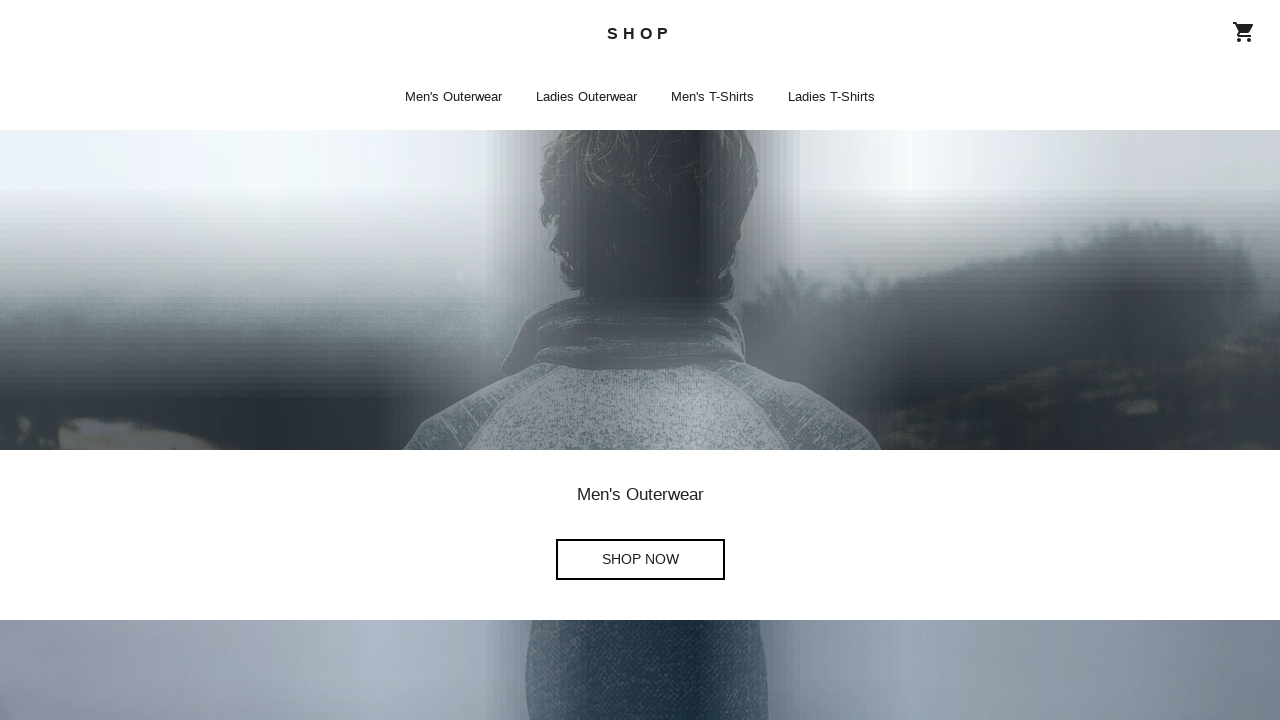

Verified page title is 'Home - SHOP'
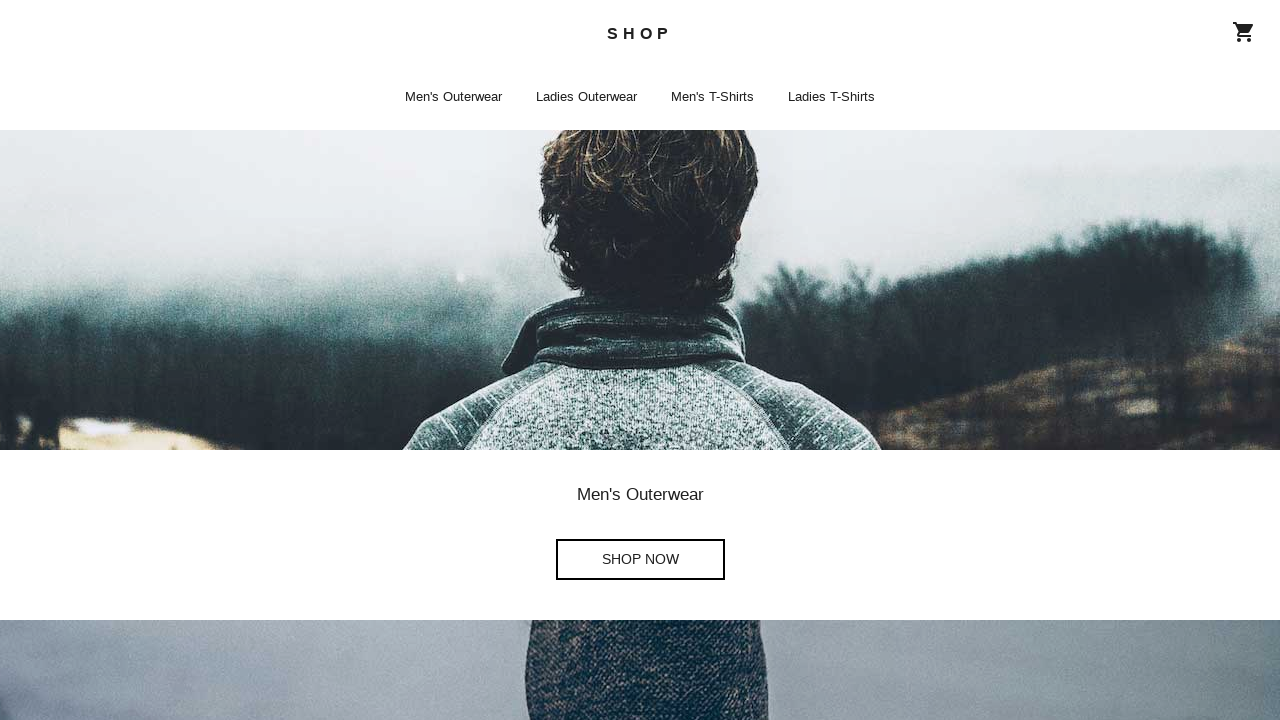

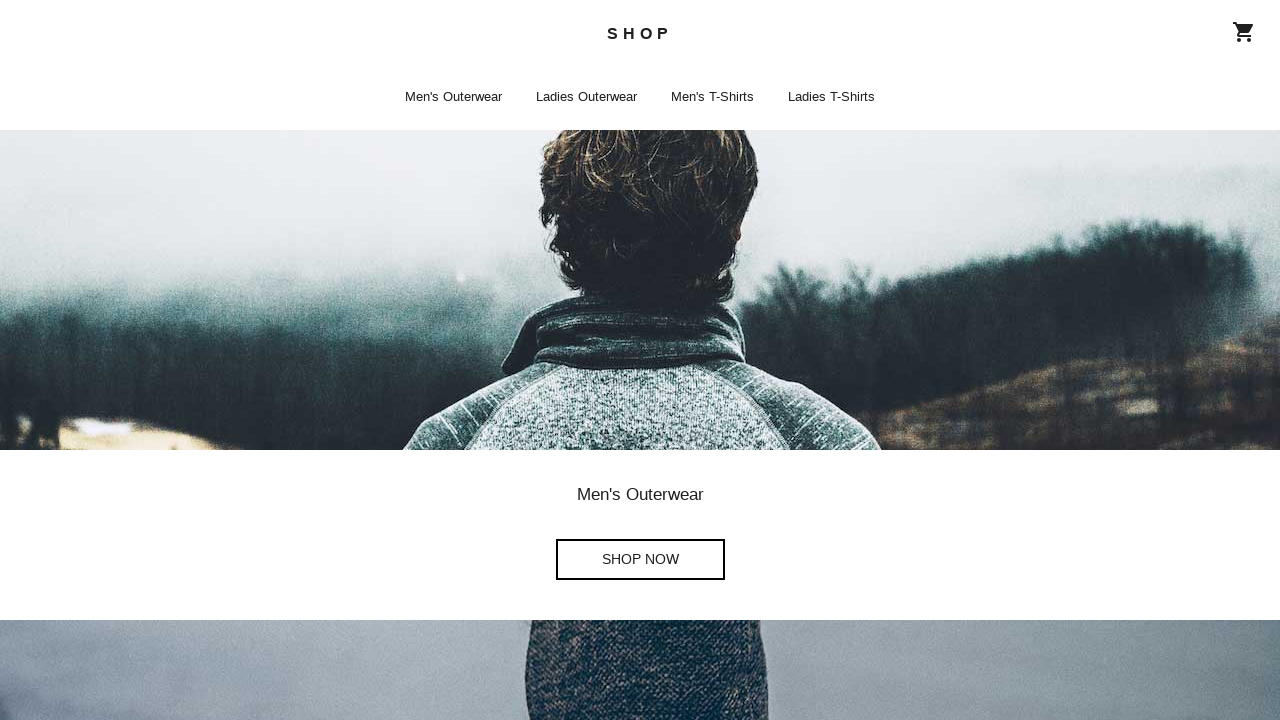